Tests the forgot login info form validation by submitting with missing first name field

Starting URL: https://parabank.parasoft.com/parabank/lookup.htm

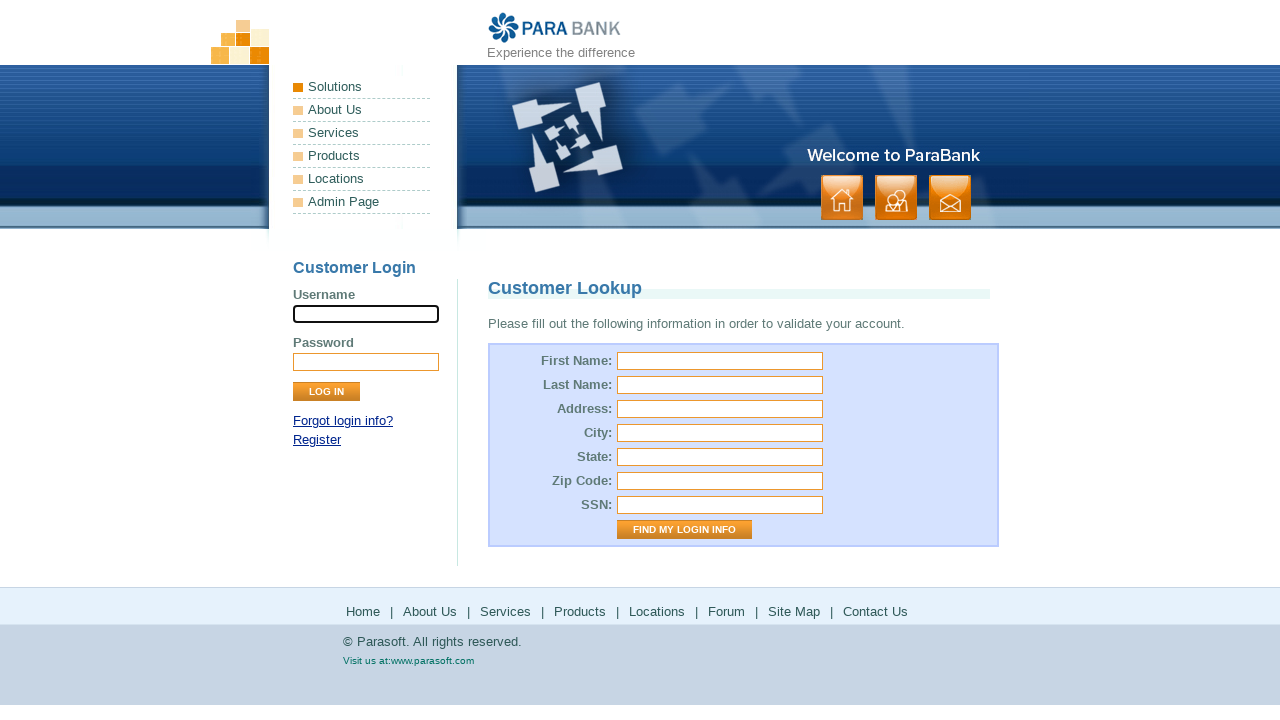

Filled last name field with 'Doe' on input[id='lastName']
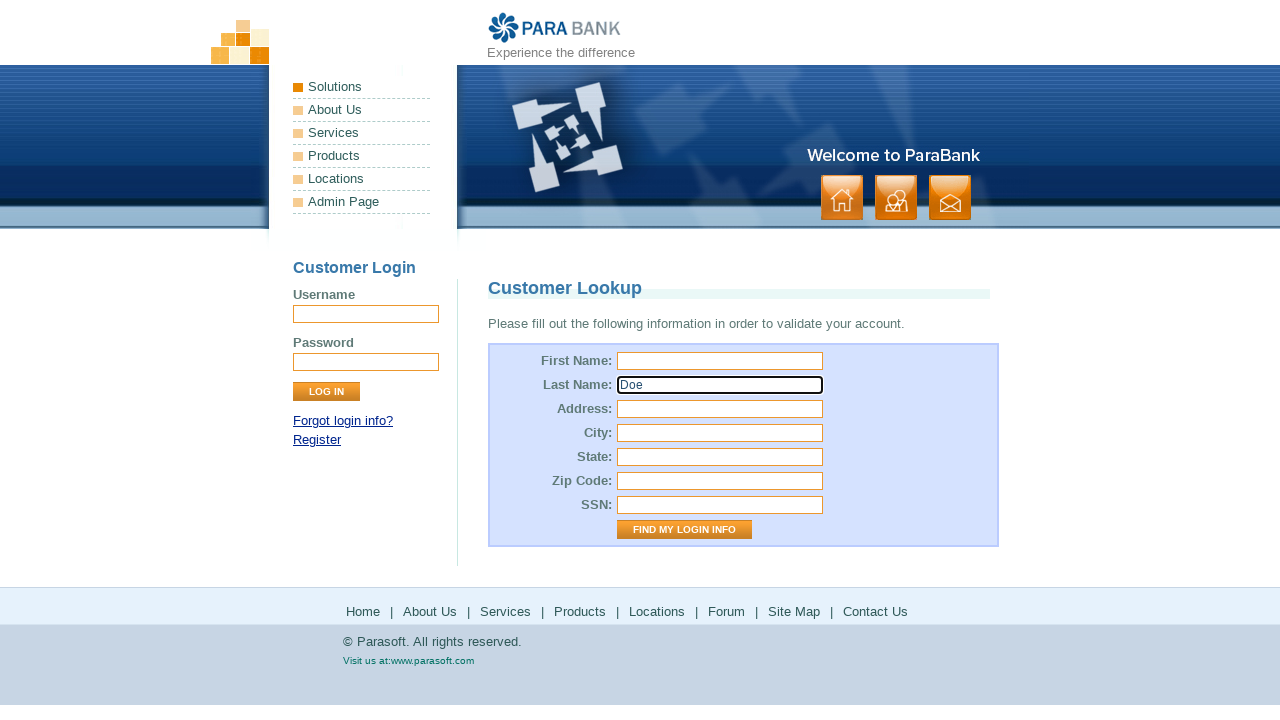

Filled street address field with '123 Elm Street' on input[id='address.street']
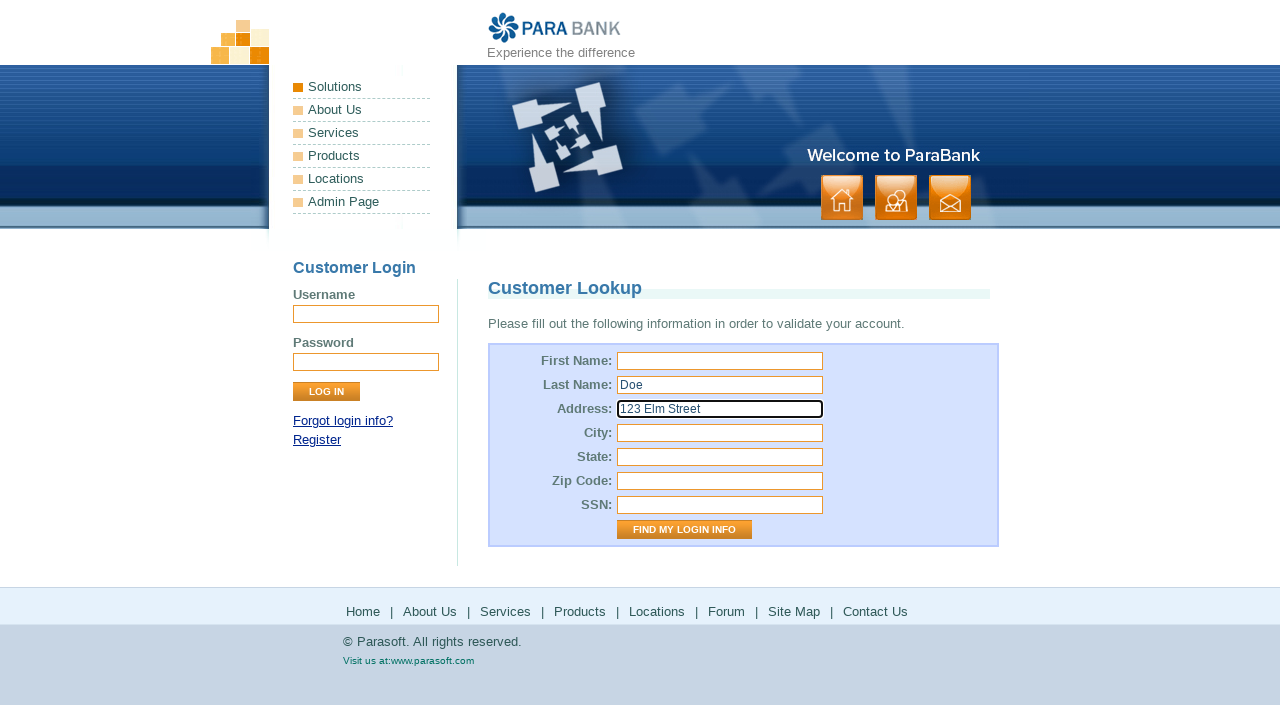

Filled city field with 'New York' on input[id='address.city']
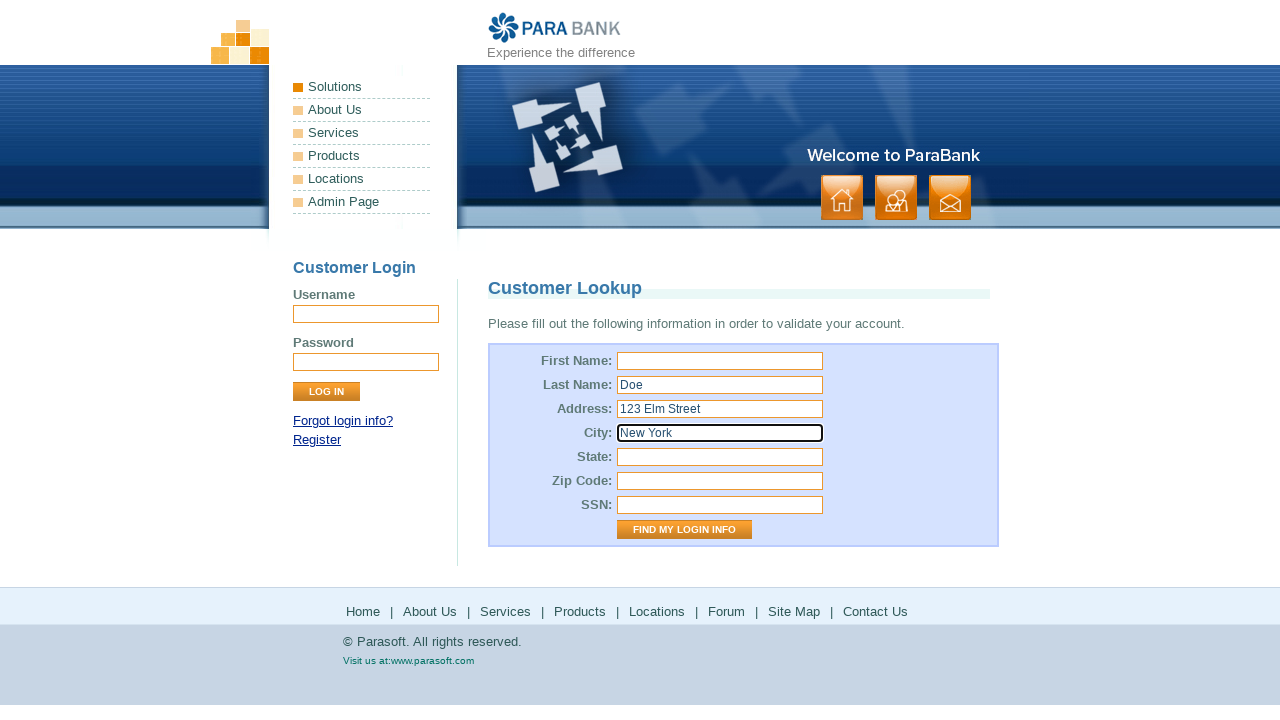

Filled state field with 'NY' on input[id='address.state']
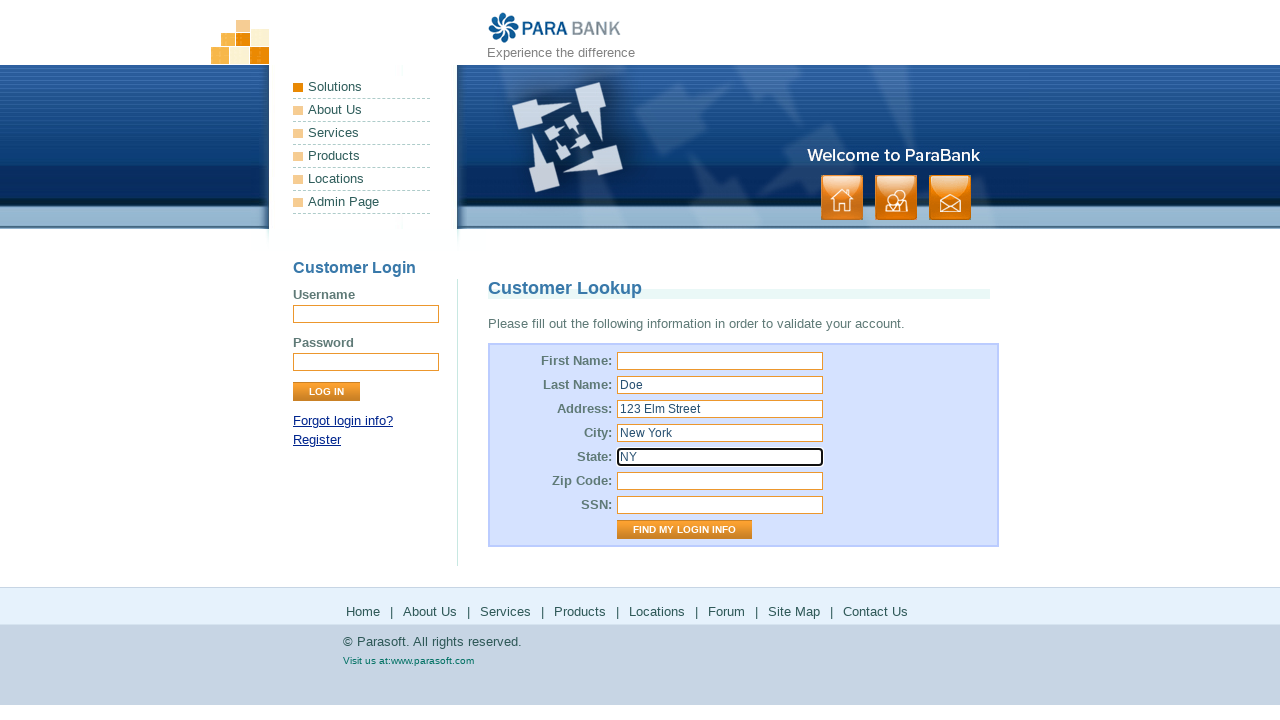

Filled zipcode field with '10001' on input[id='address.zipCode']
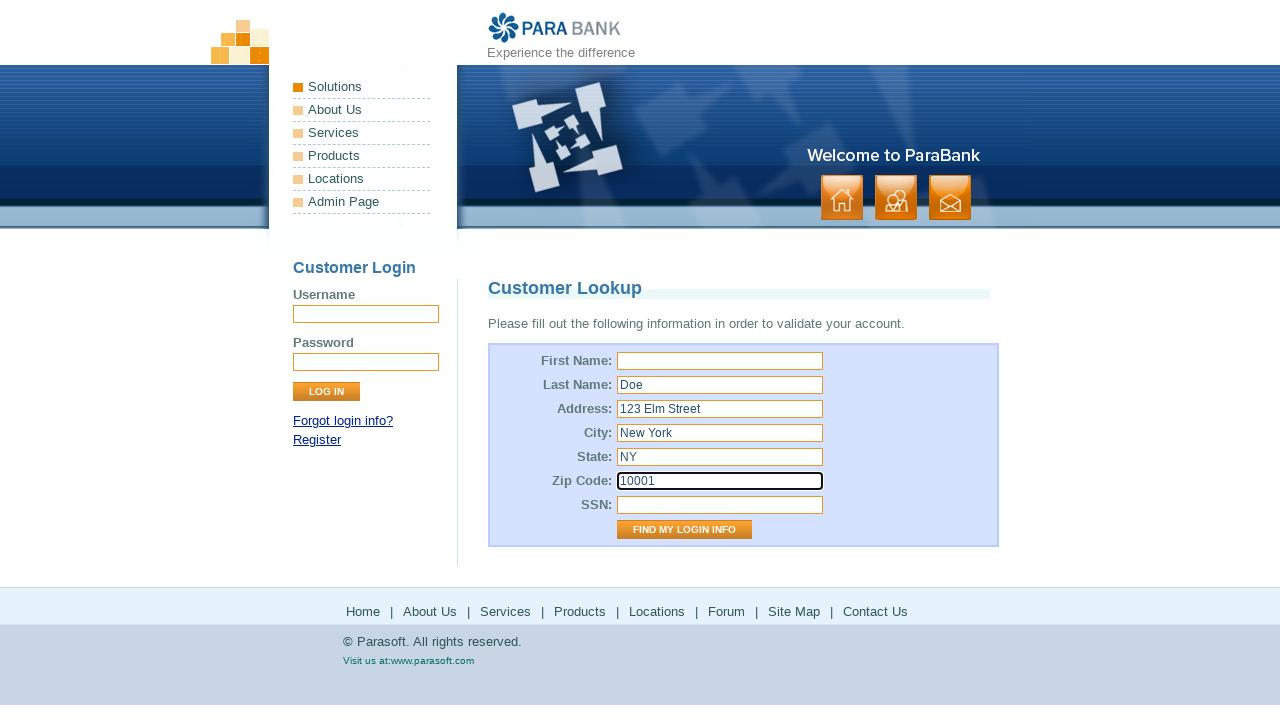

Filled SSN field with '123-45-6789' on input[id='ssn']
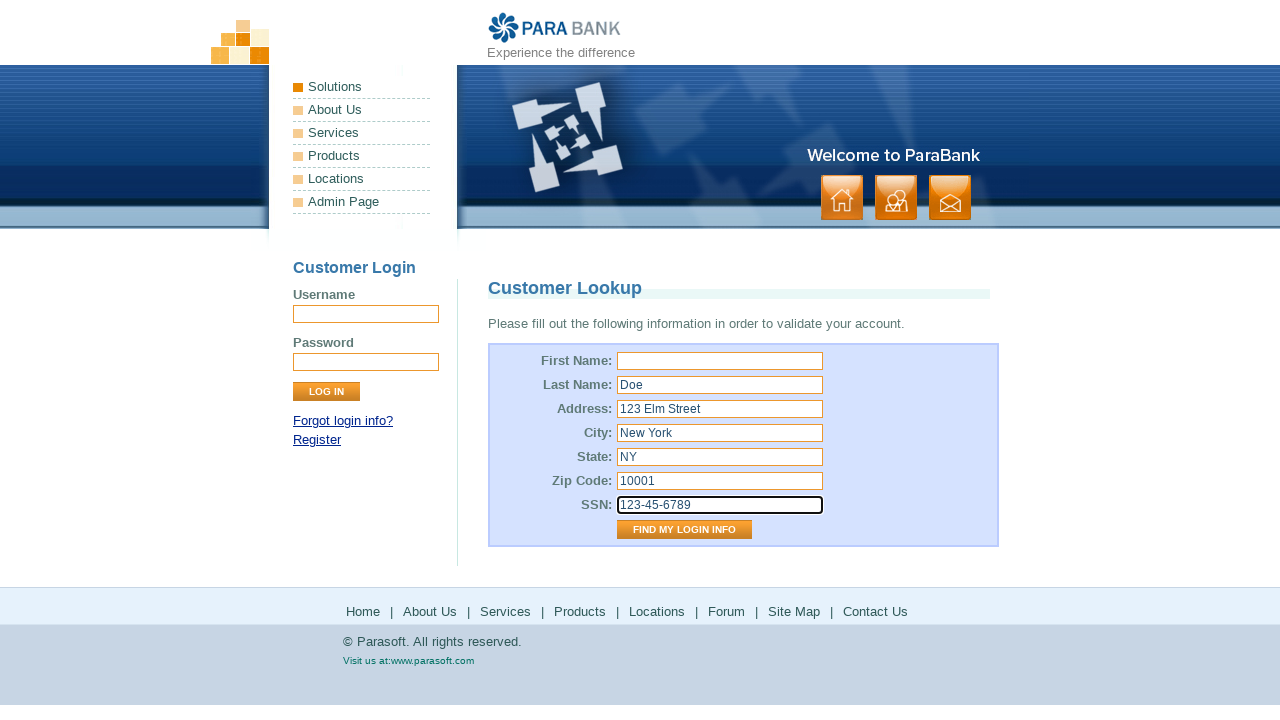

Clicked 'Find My Login Info' button to submit form with missing first name at (684, 530) on input[value='Find My Login Info']
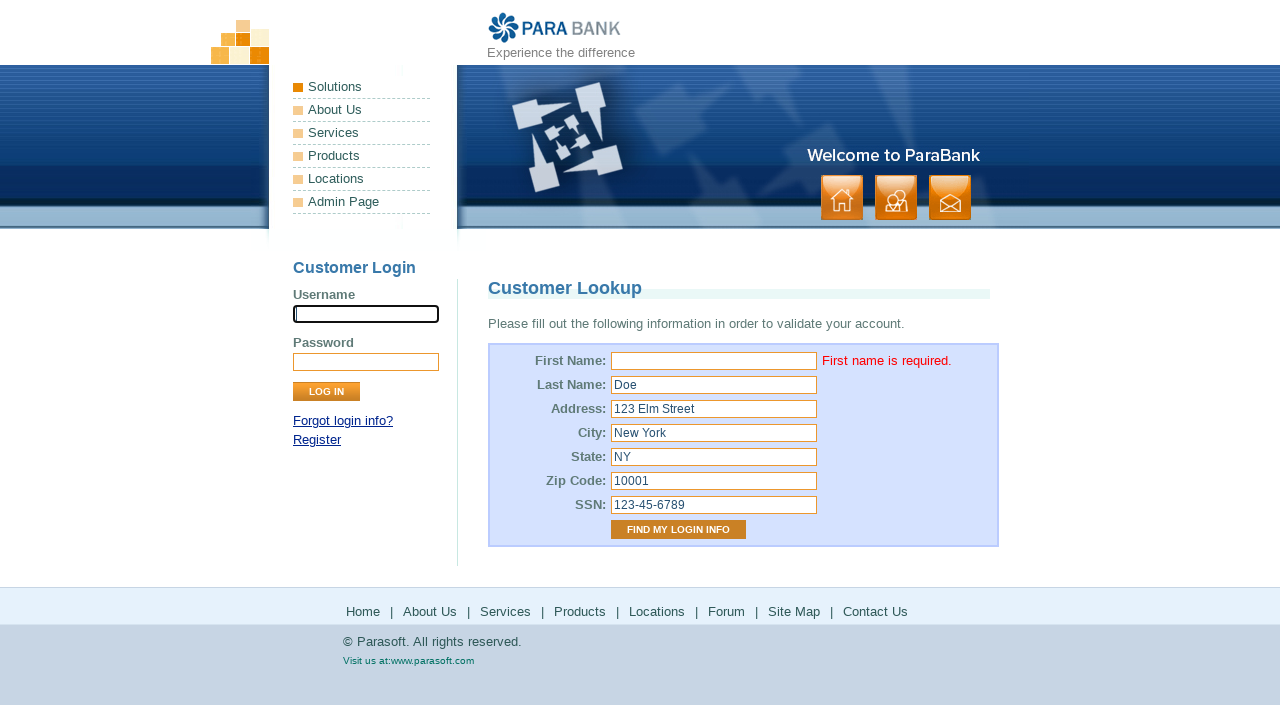

Waited for page to load after form submission
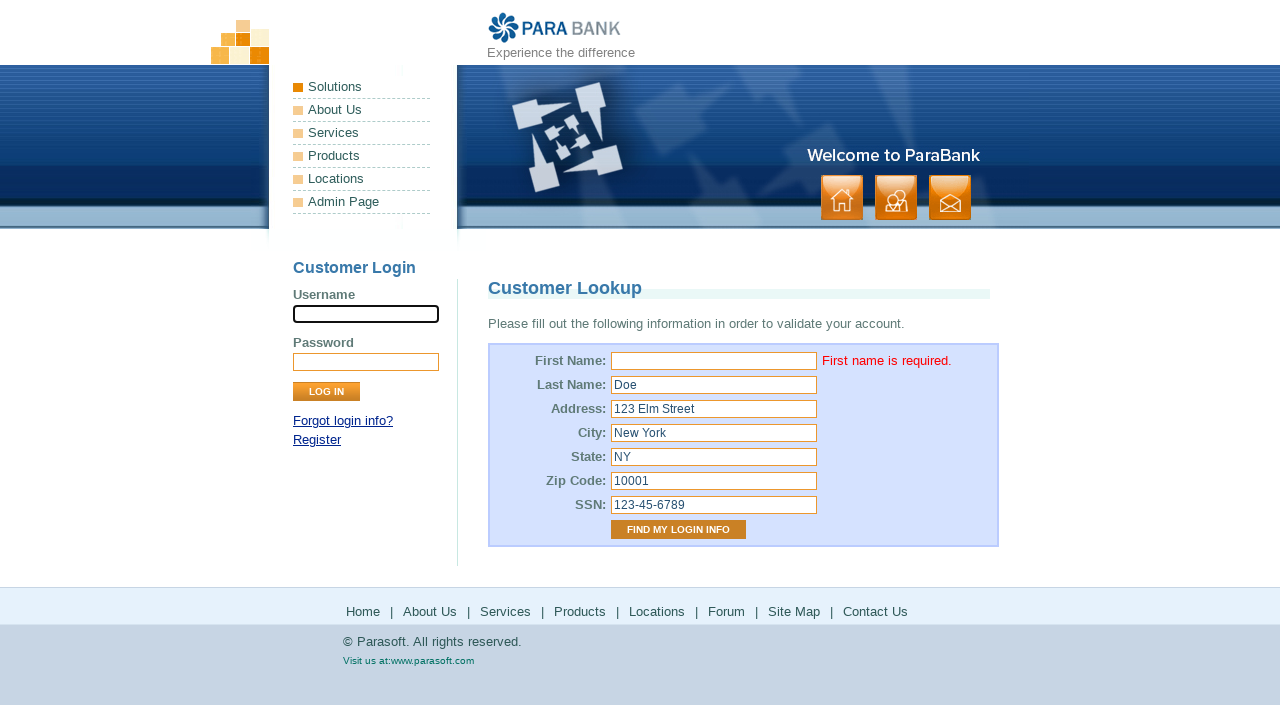

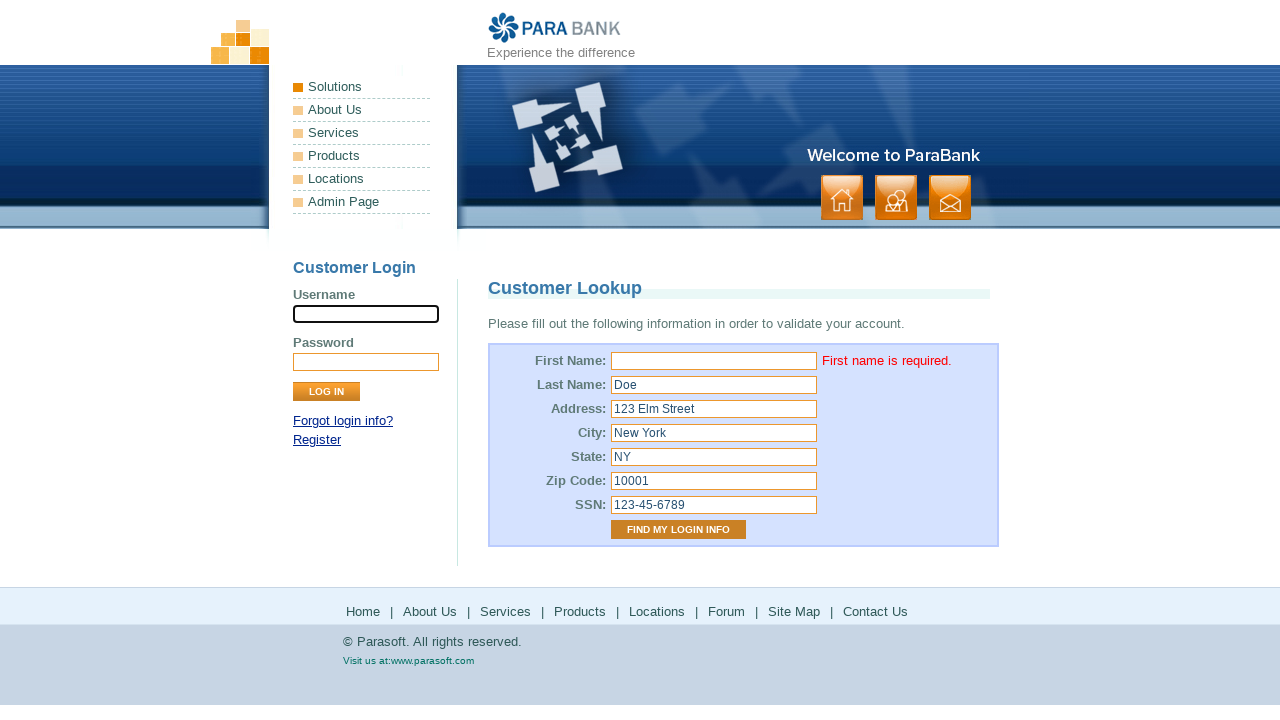